Tests iframe handling by switching to an iframe, filling a text field inside it with a name, then switching back to the main content and reading a heading element.

Starting URL: https://testeroprogramowania.github.io/selenium/iframe.html

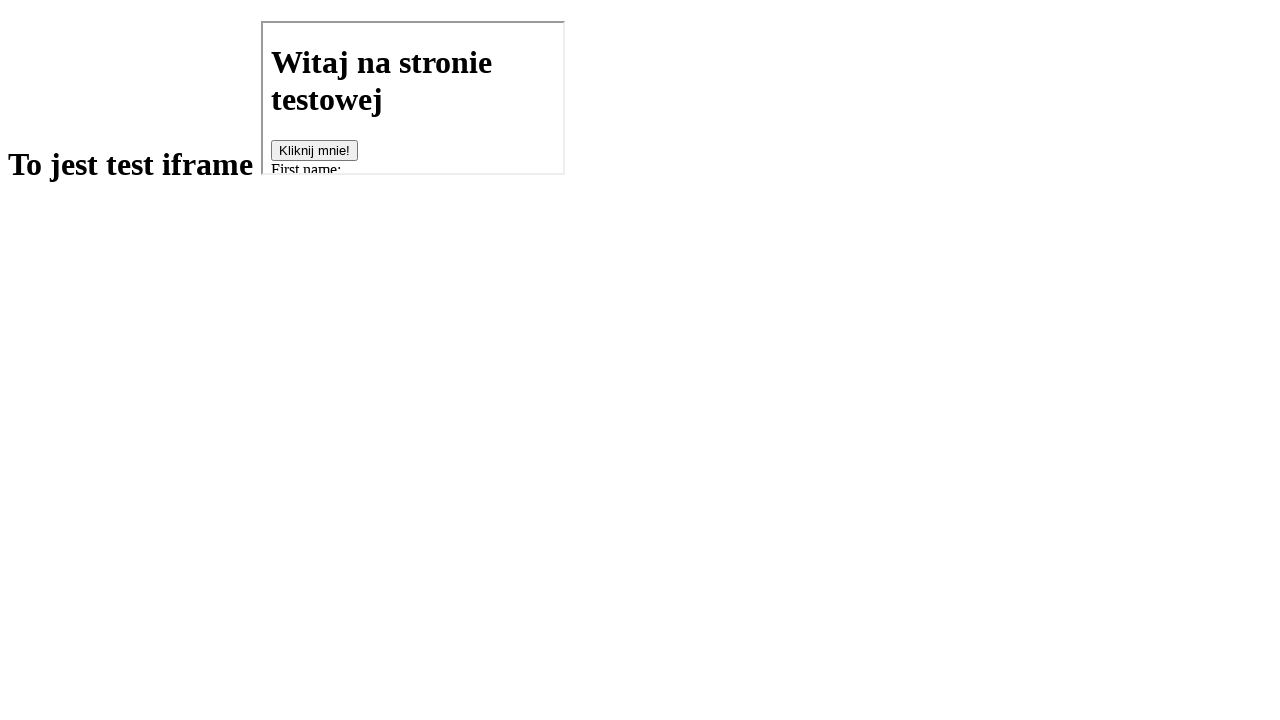

Located iframe with src='basics.html'
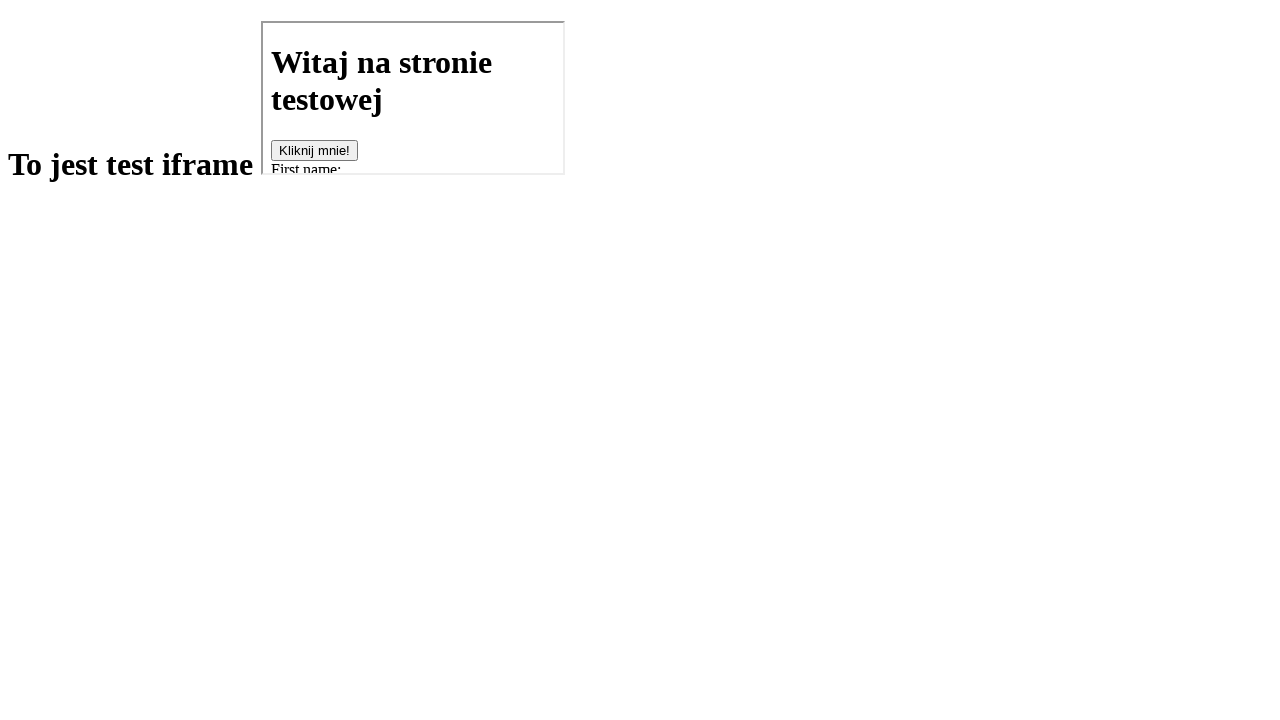

Filled fname field inside iframe with 'Bartek' on iframe[src='basics.html'] >> internal:control=enter-frame >> #fname
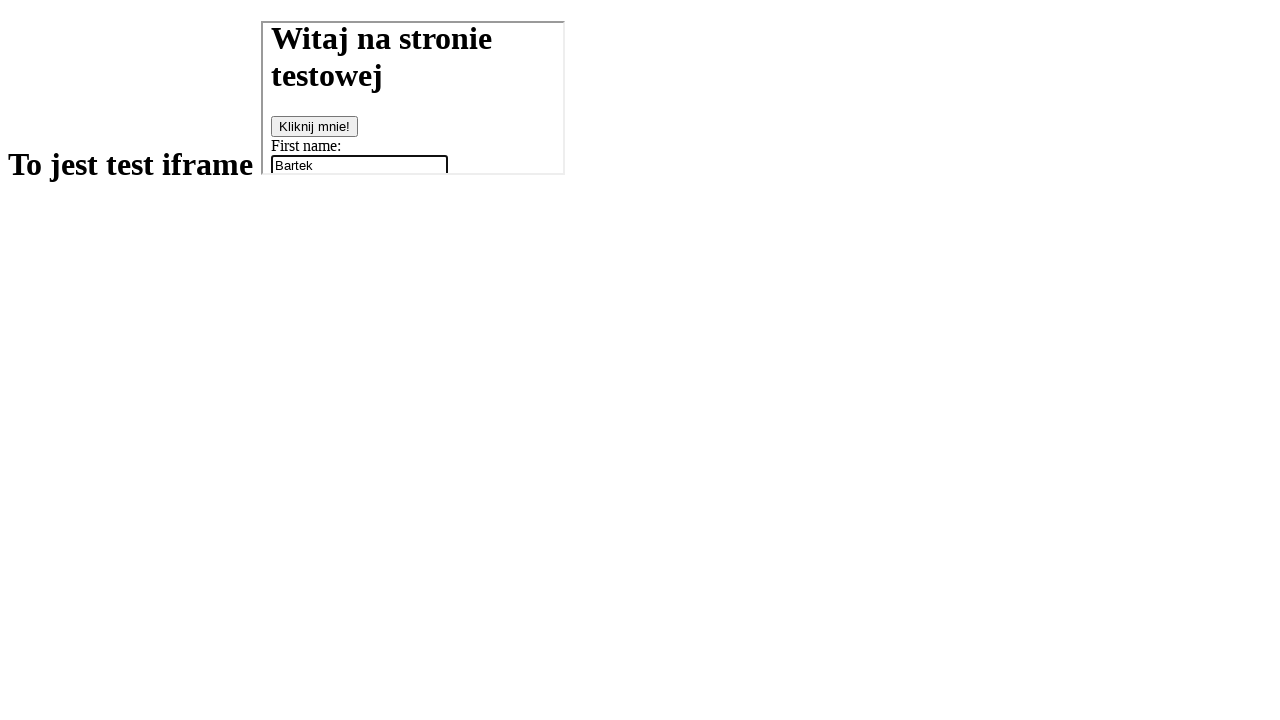

Retrieved h1 heading text from main content: 'To jest test iframe





'
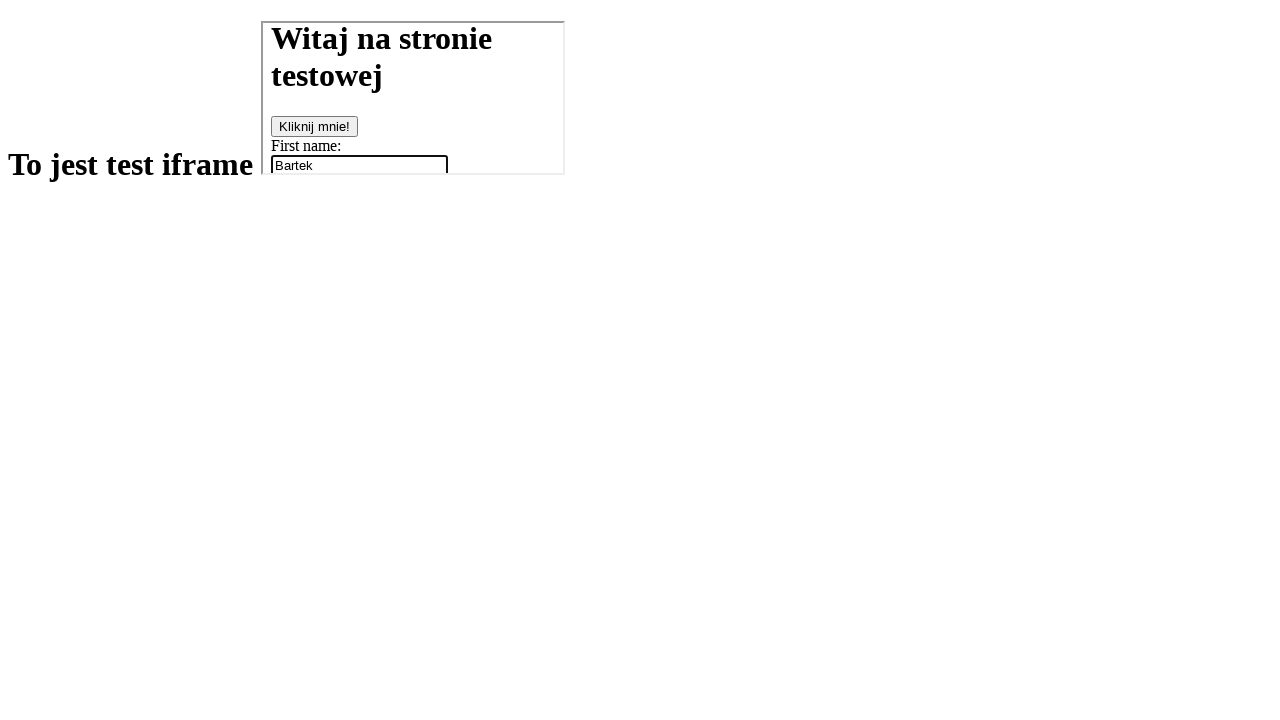

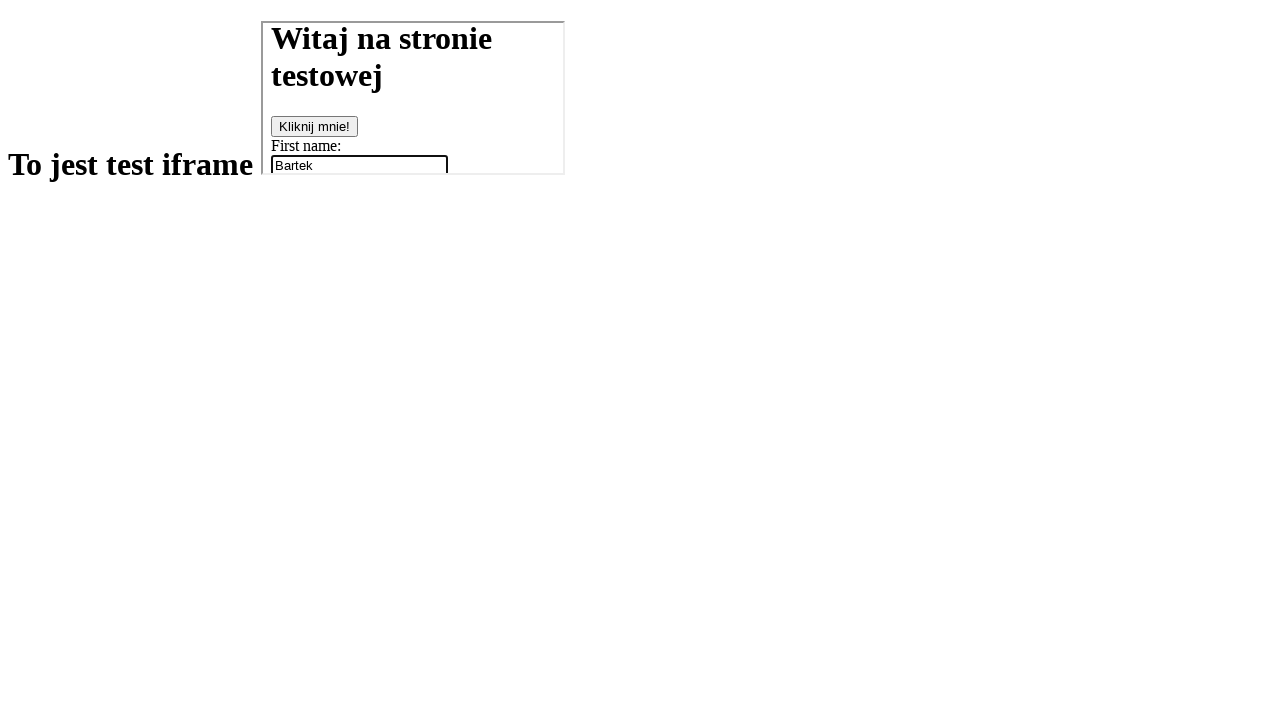